Tests radio button functionality by clicking each radio button and verifying selection state

Starting URL: https://designsystem.digital.gov/components/radio-buttons/

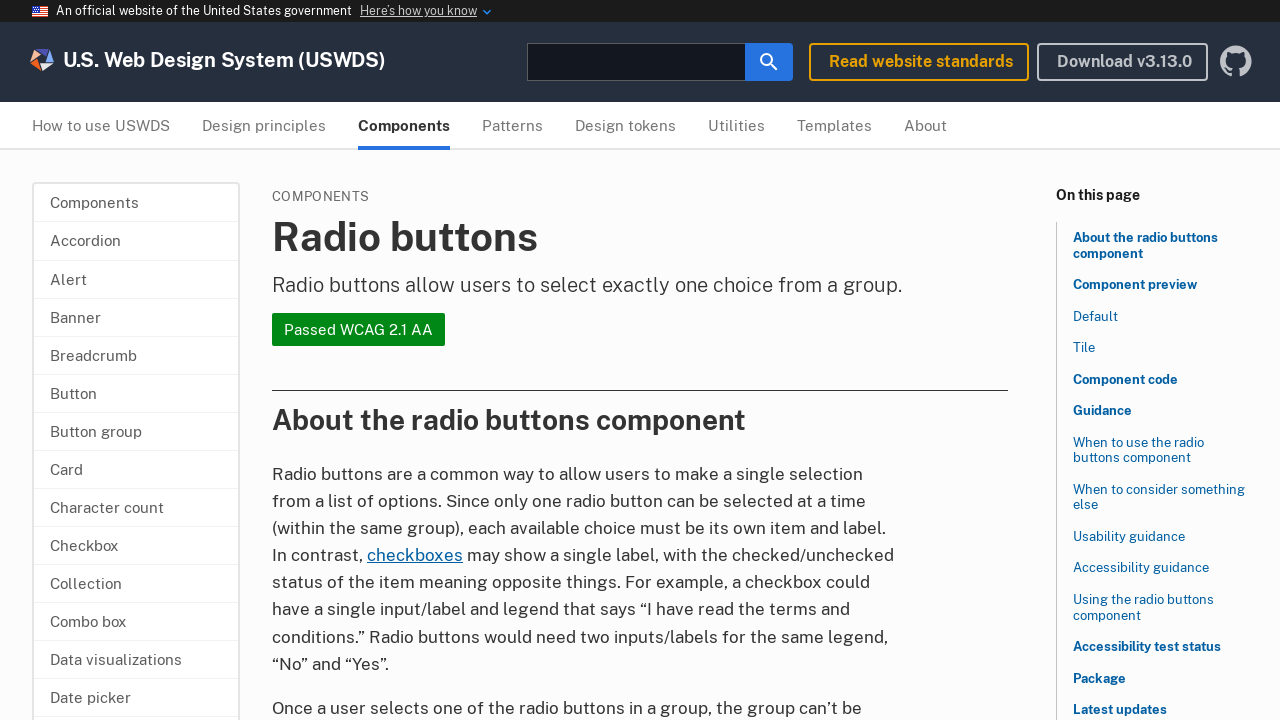

Located all radio button labels on the page
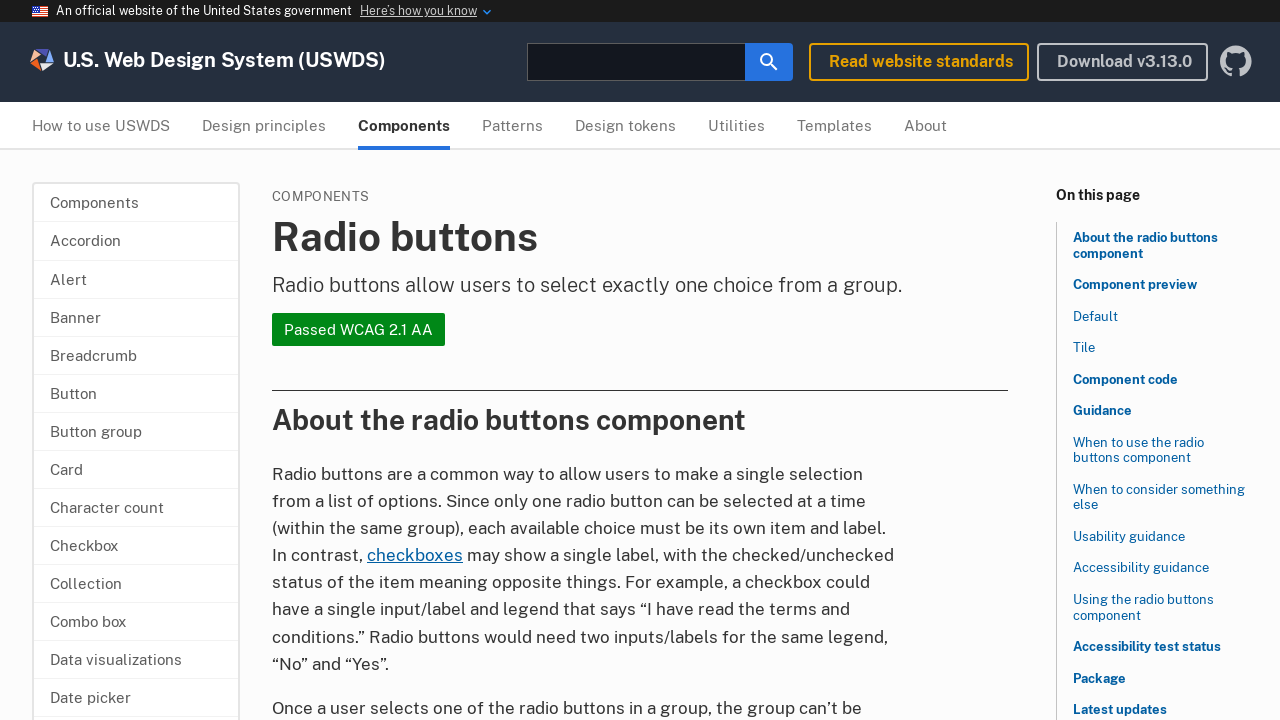

Clicked a radio button to select it at (366, 361) on .usa-radio__label >> nth=0
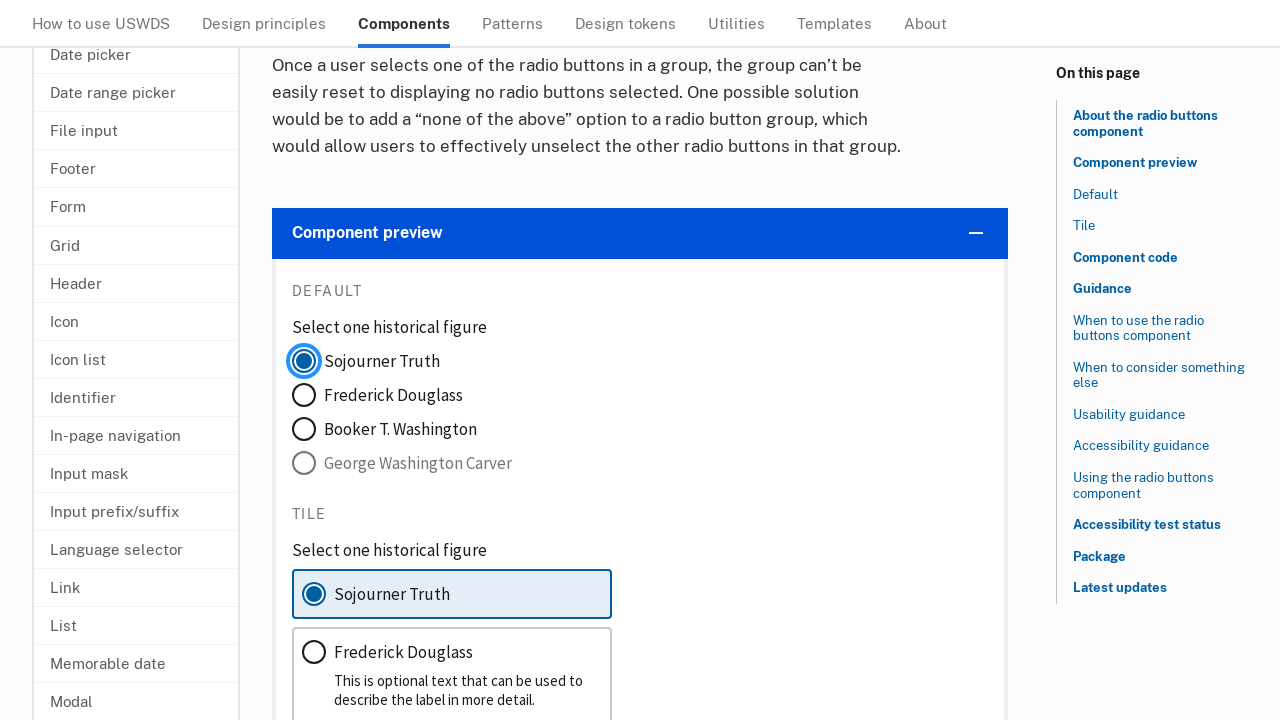

Waited for radio button selection to complete
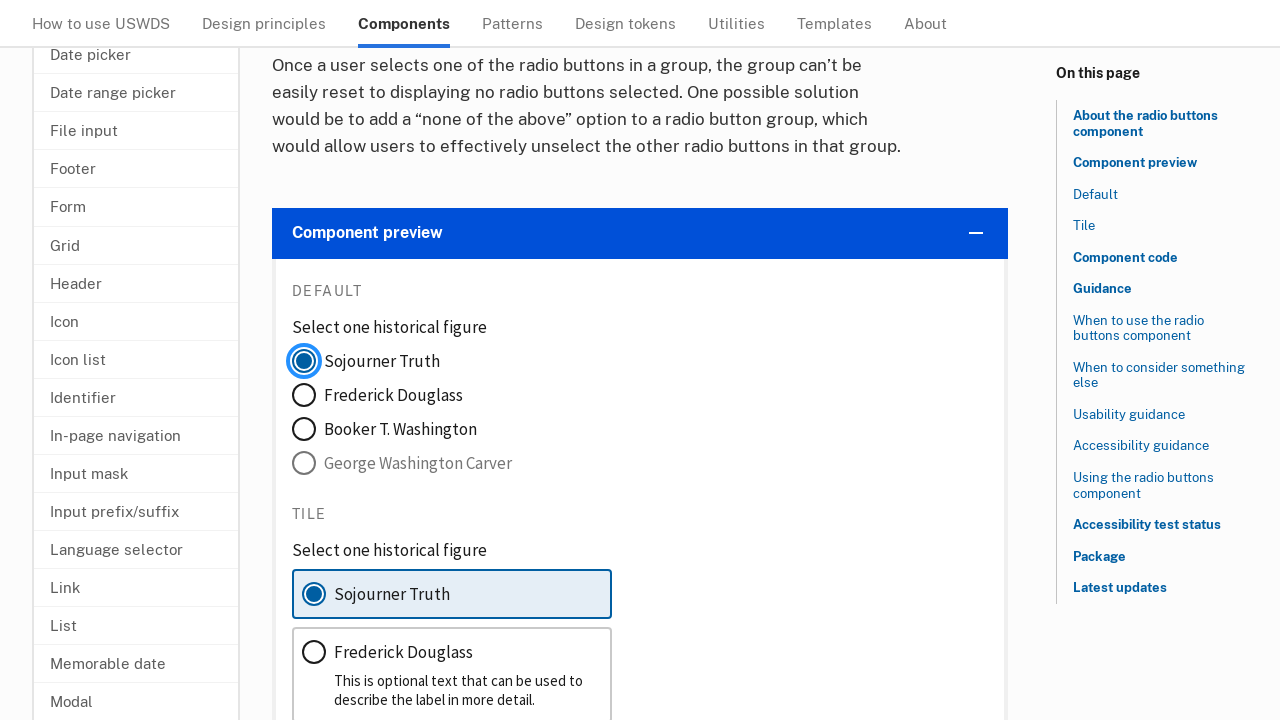

Clicked a radio button to select it at (378, 395) on .usa-radio__label >> nth=1
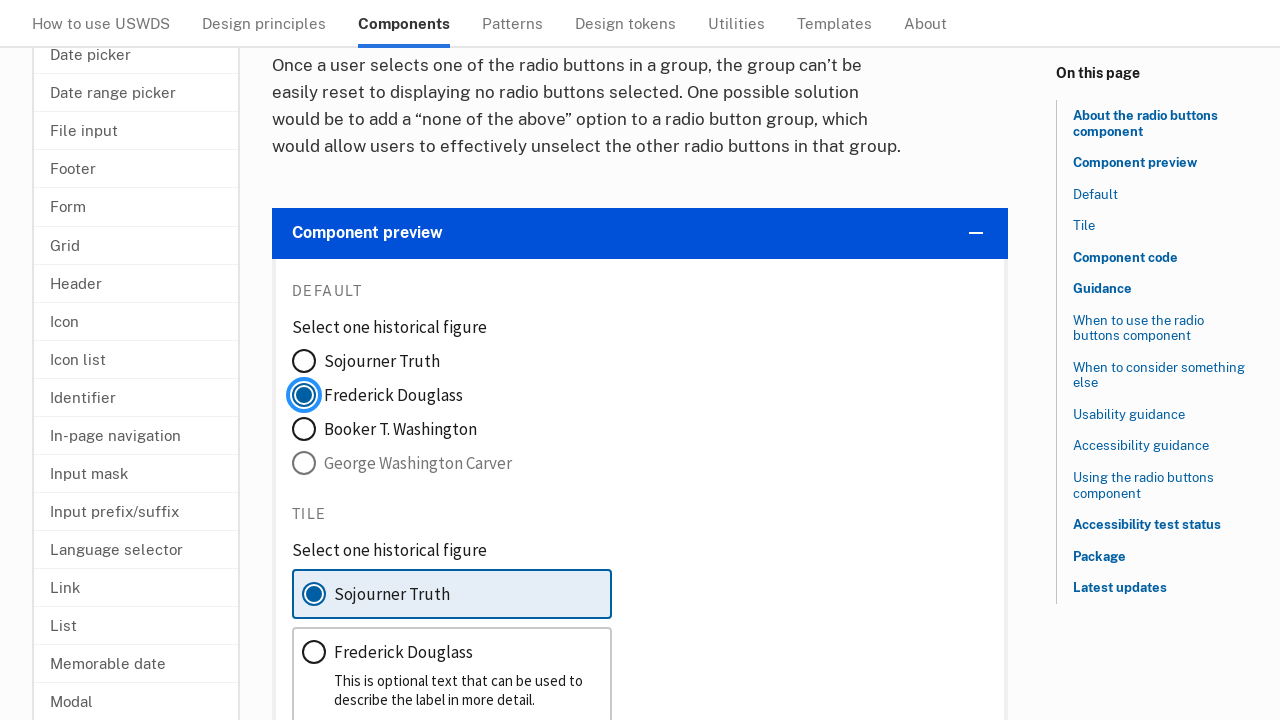

Waited for radio button selection to complete
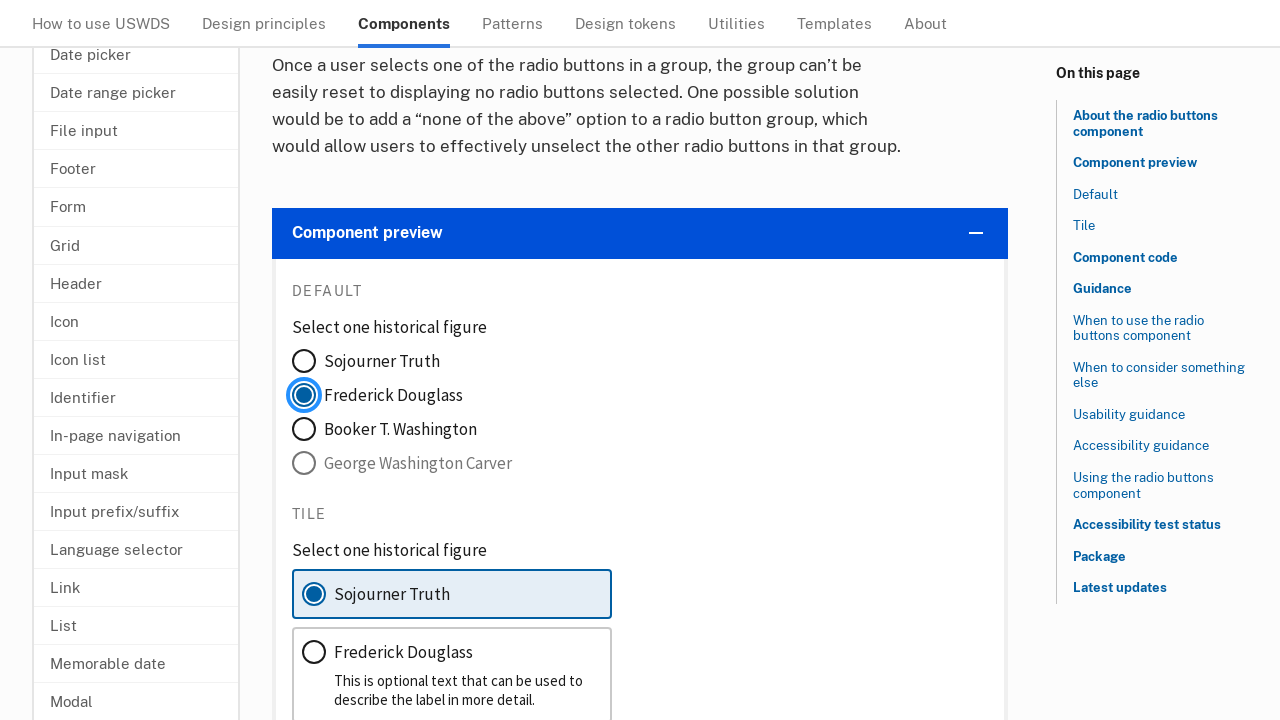

Clicked a radio button to select it at (384, 429) on .usa-radio__label >> nth=2
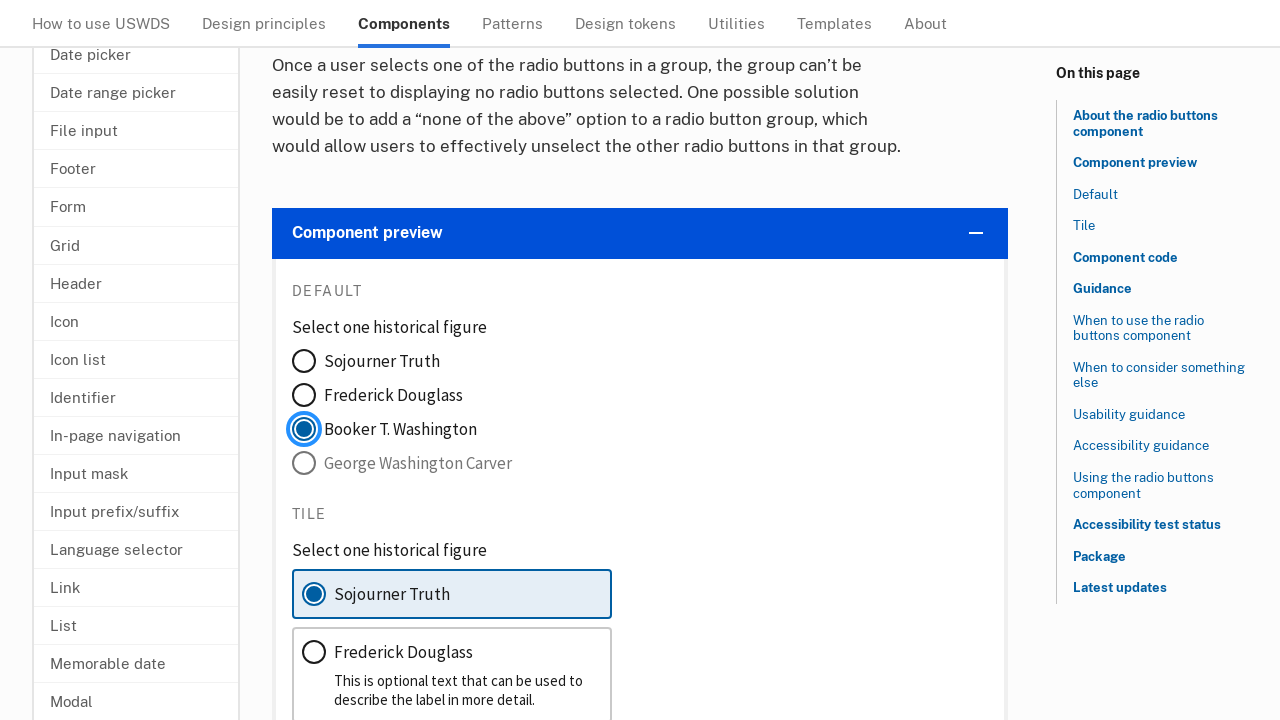

Waited for radio button selection to complete
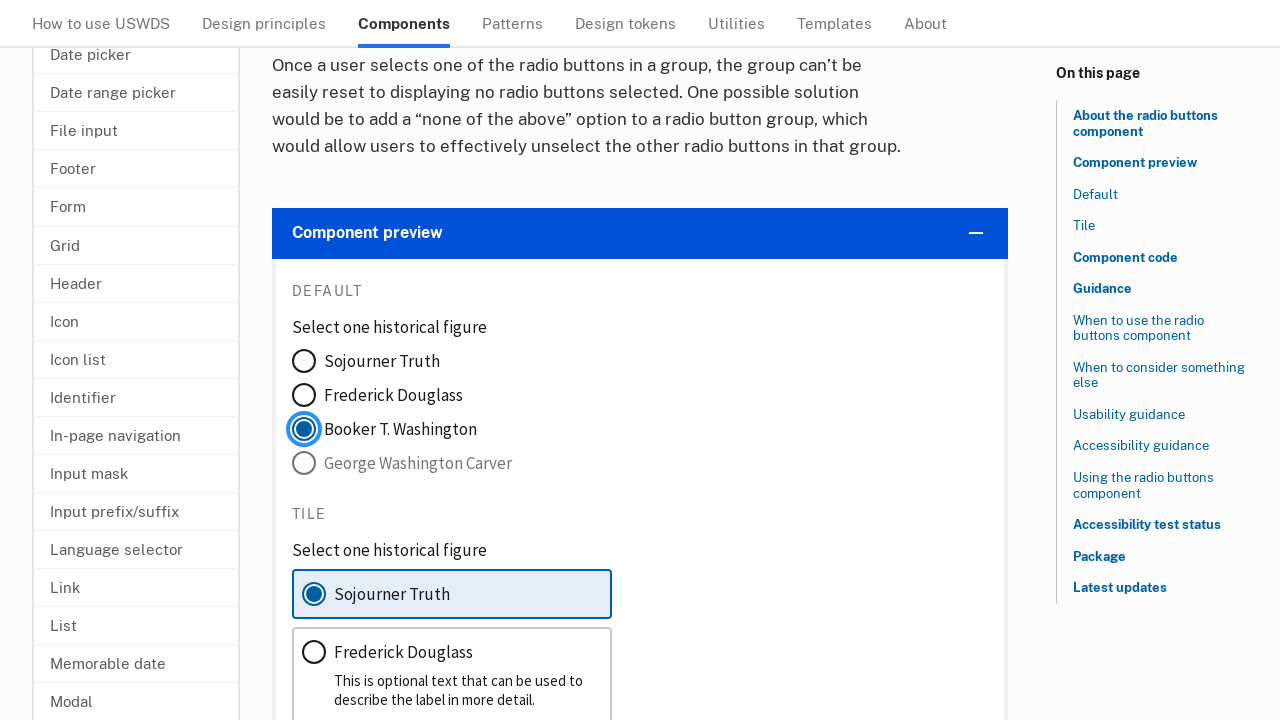

Clicked a radio button to select it at (452, 594) on .usa-radio__label >> nth=4
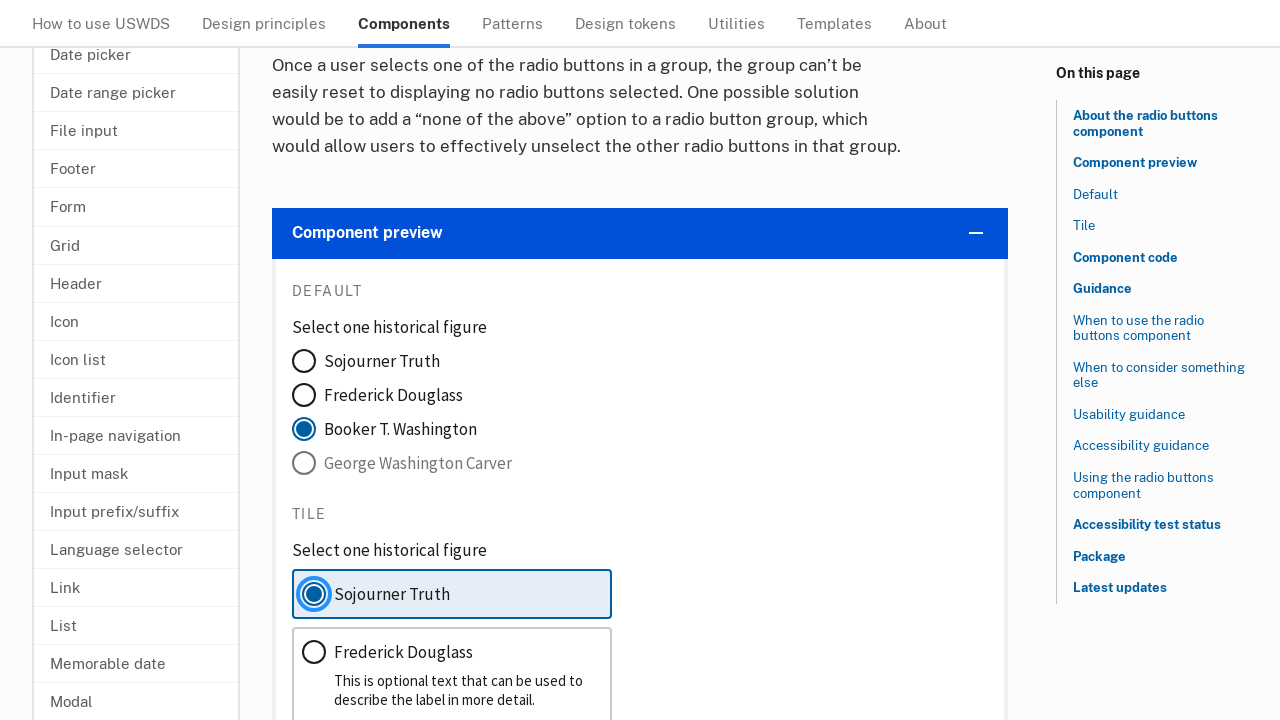

Waited for radio button selection to complete
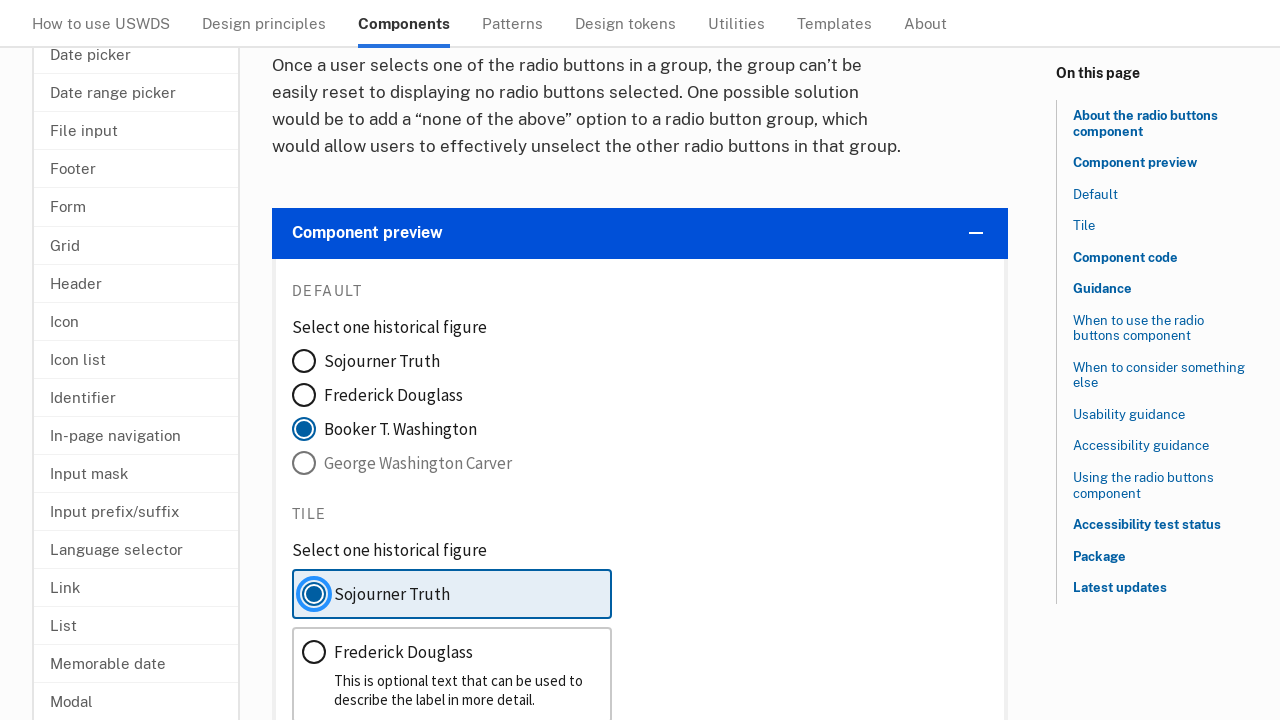

Clicked a radio button to select it at (452, 672) on .usa-radio__label >> nth=5
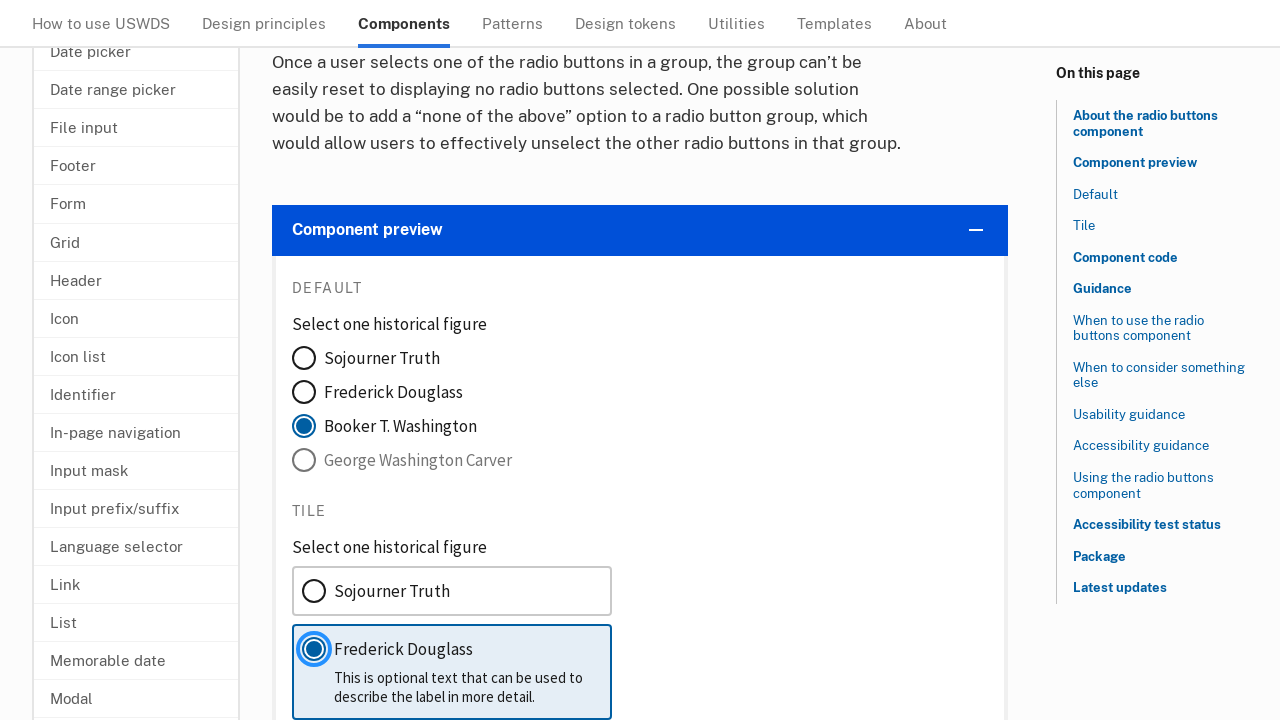

Waited for radio button selection to complete
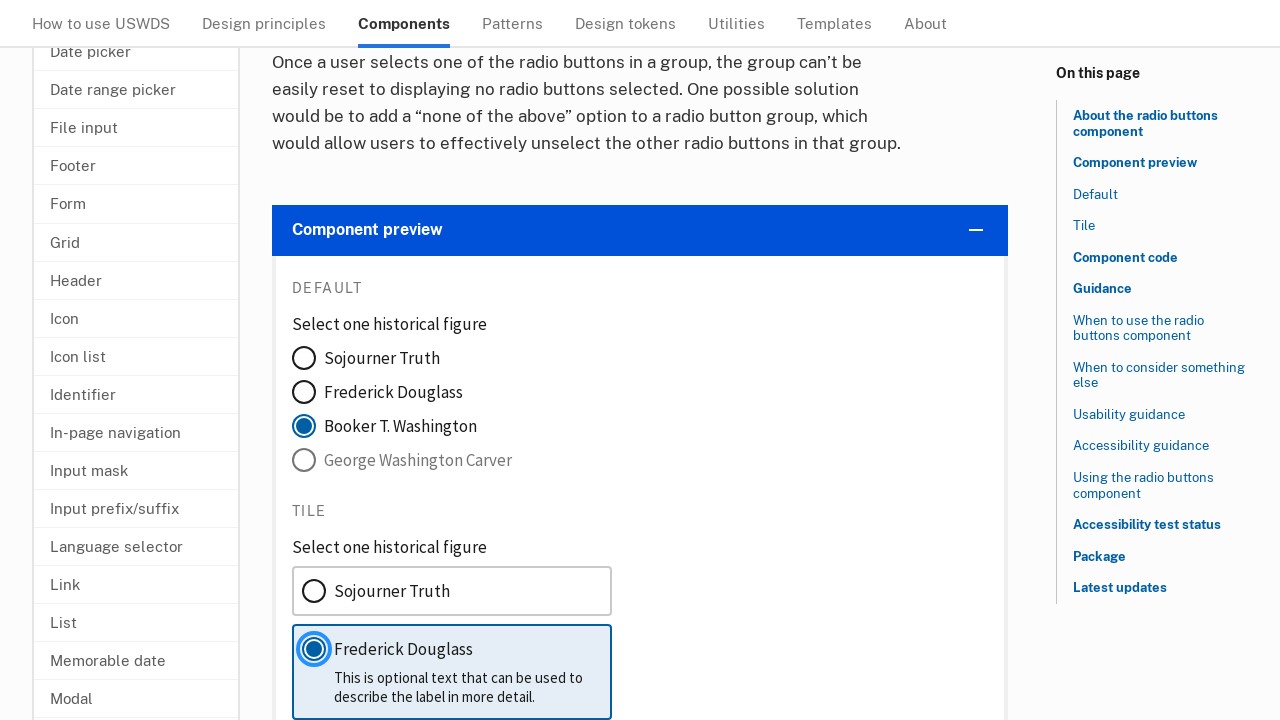

Clicked a radio button to select it at (452, 360) on .usa-radio__label >> nth=6
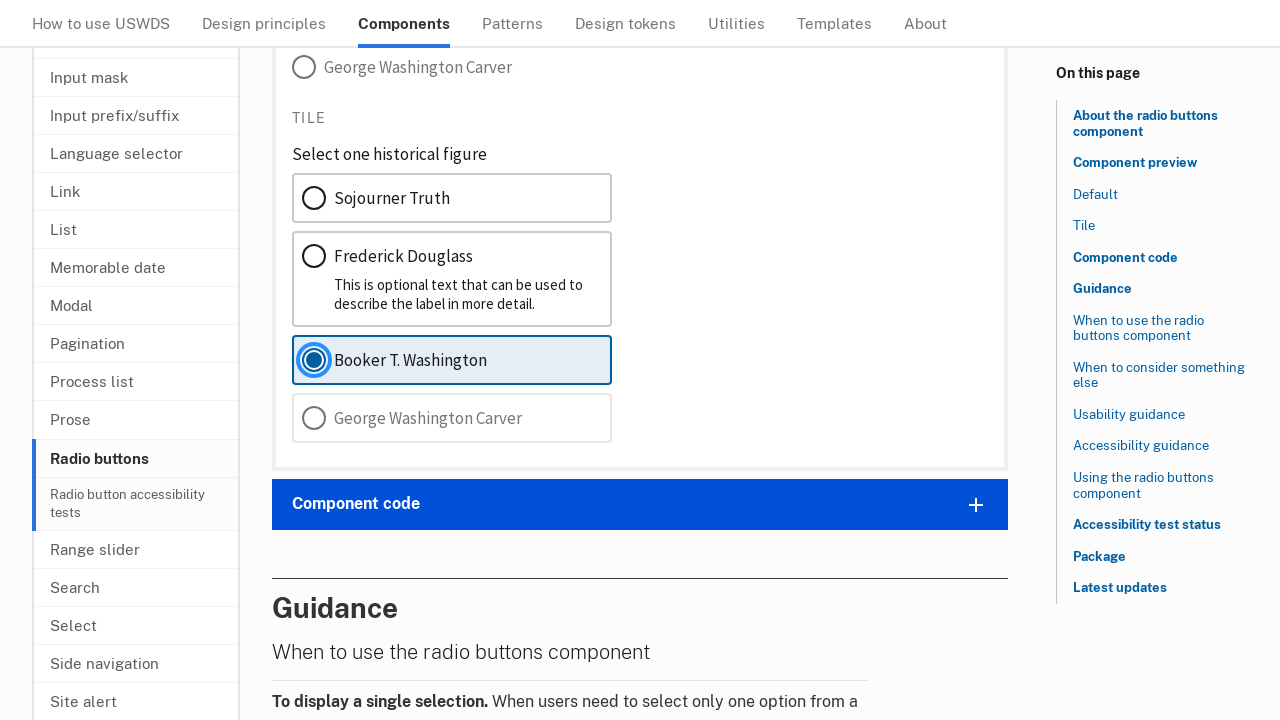

Waited for radio button selection to complete
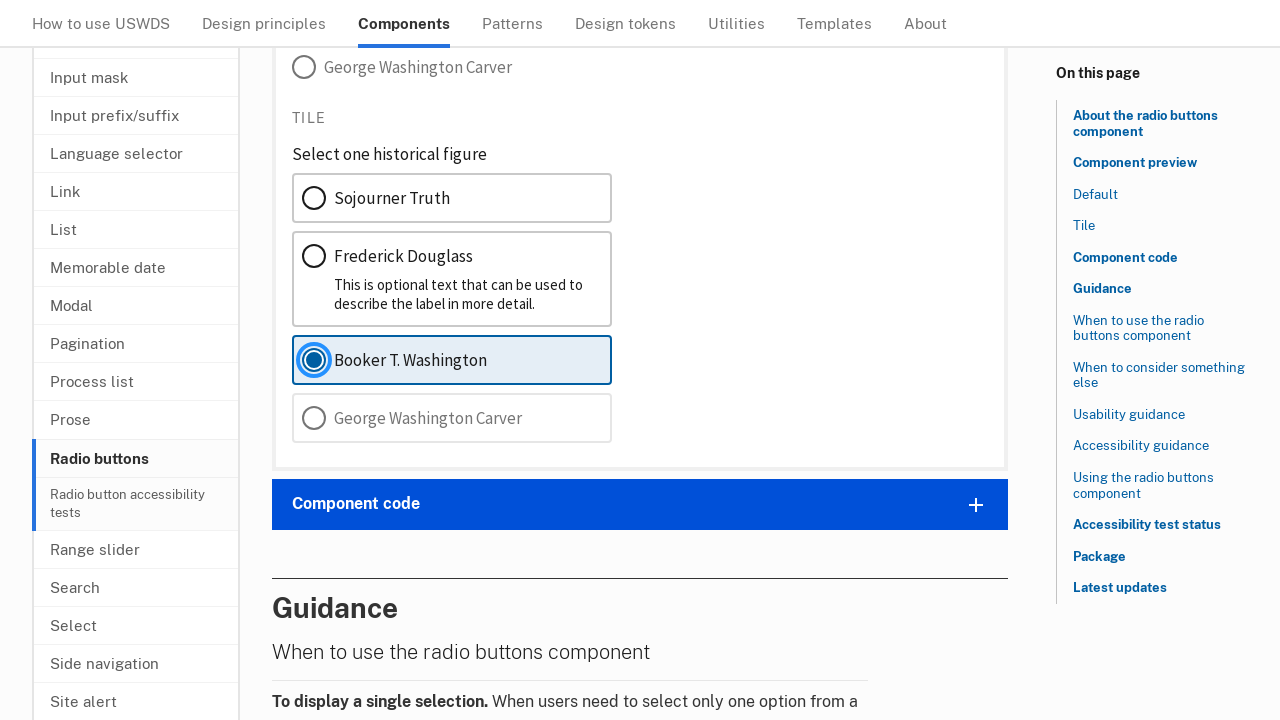

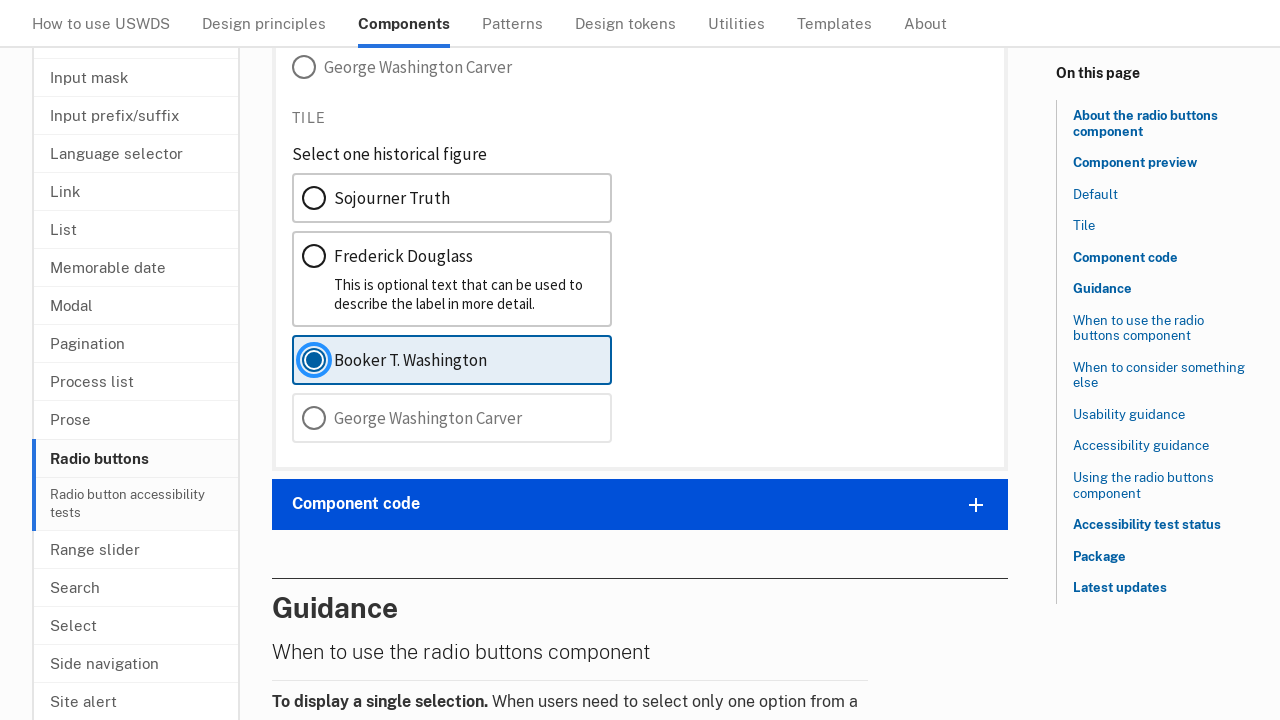